Tests Bootstrap dropdown by clicking the tutorials button and selecting an option from the dropdown menu

Starting URL: http://seleniumpractise.blogspot.com/2016/08/bootstrap-dropdown-example-for-selenium.html

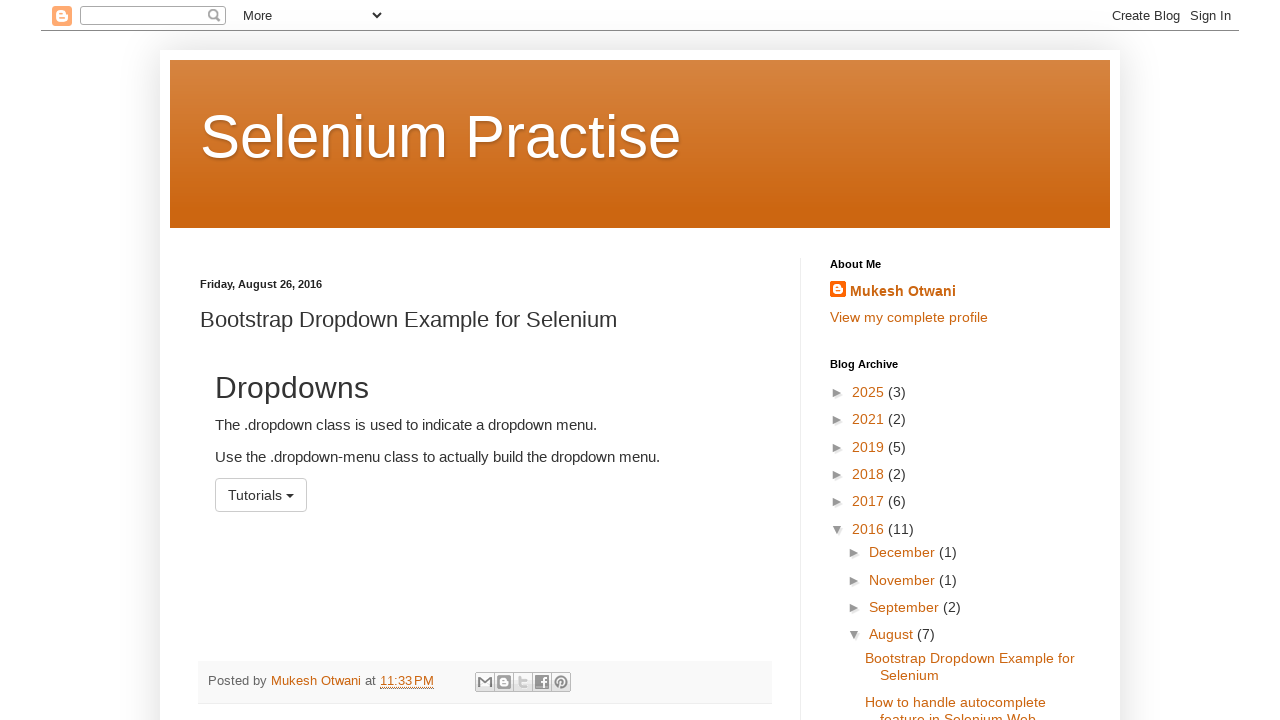

Clicked the tutorials dropdown button at (261, 495) on #menu1
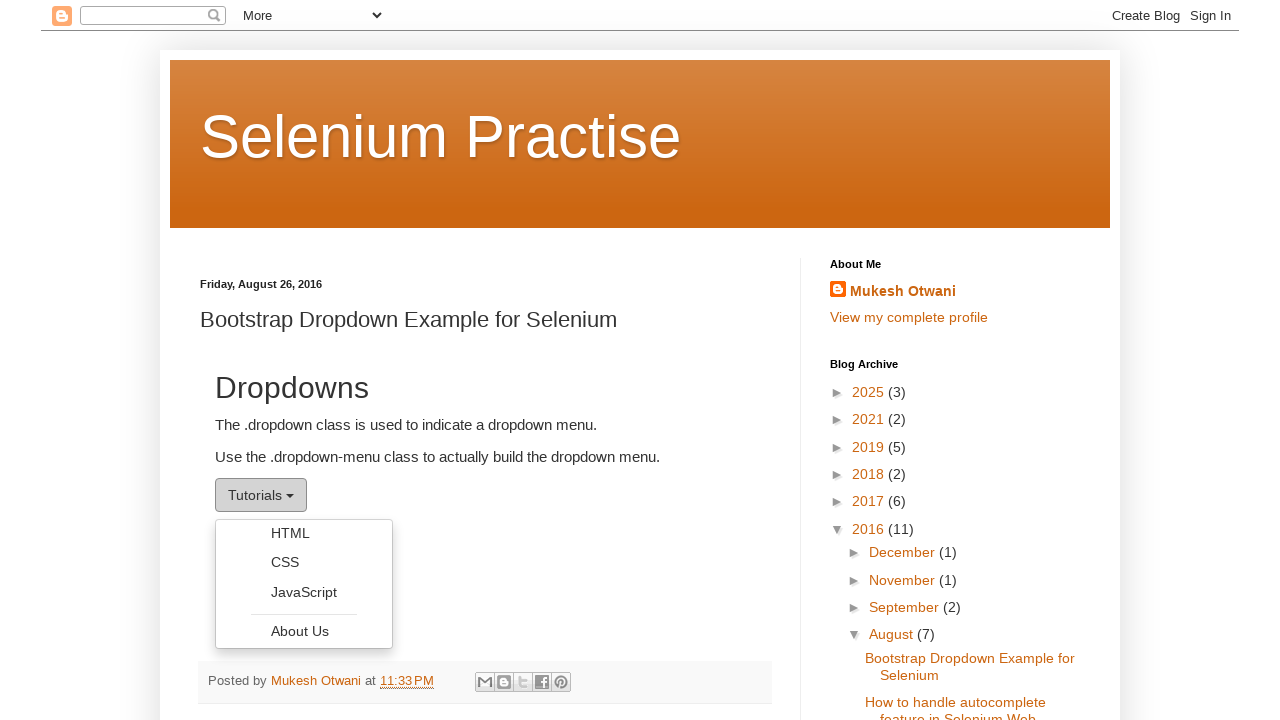

Selected HTML option from the dropdown menu at (304, 533) on xpath=//a[@role='menuitem'][text()='HTML']
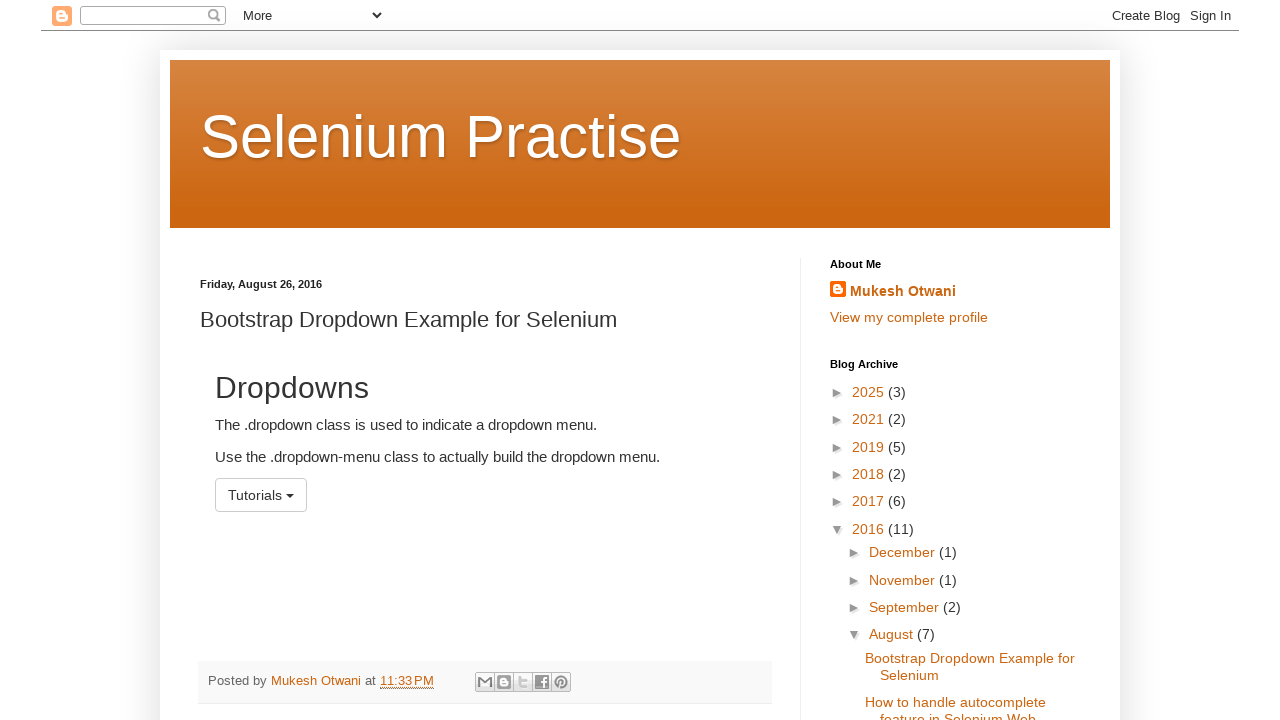

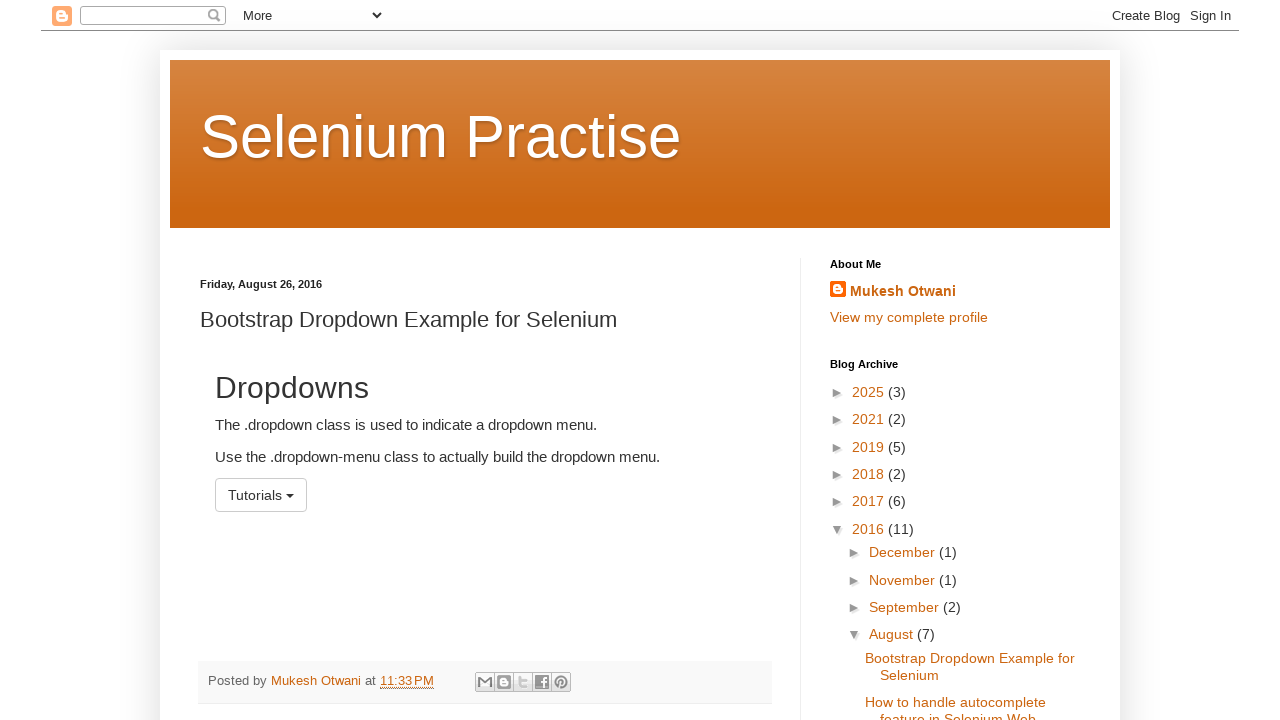